Tests iframe handling by switching to an iframe containing a JavaScript demo, clicking a button inside it, then switching back to the main content and clicking a navigation element.

Starting URL: https://www.w3schools.com/js/tryit.asp?filename=tryjs_myfirst

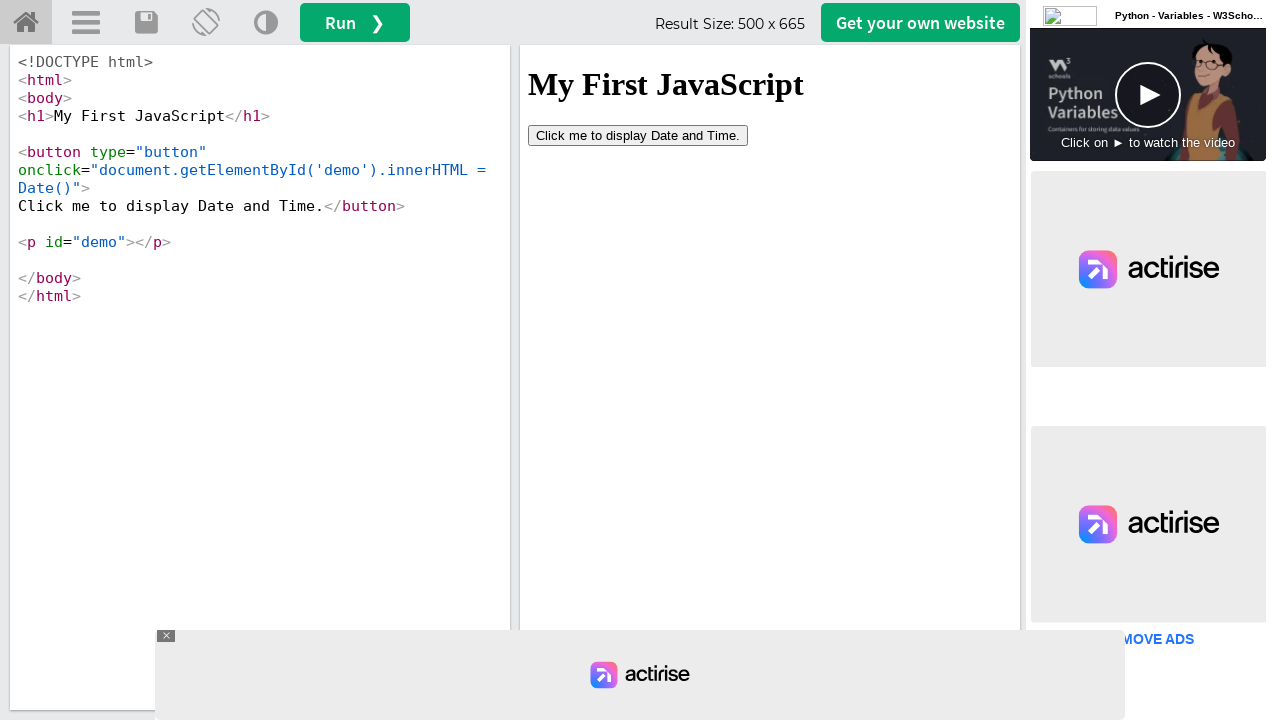

Located iframe with ID 'iframeResult' containing the JavaScript demo
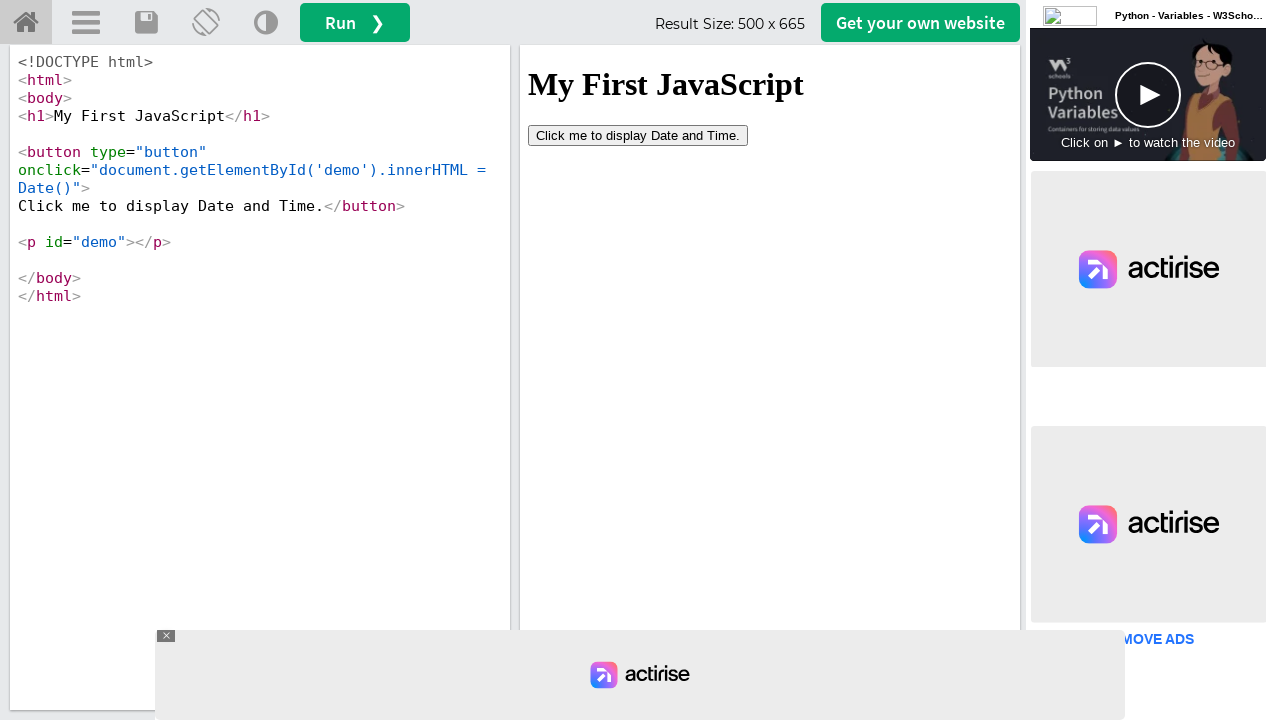

Clicked button inside the iframe at (638, 135) on #iframeResult >> internal:control=enter-frame >> button[type='button']
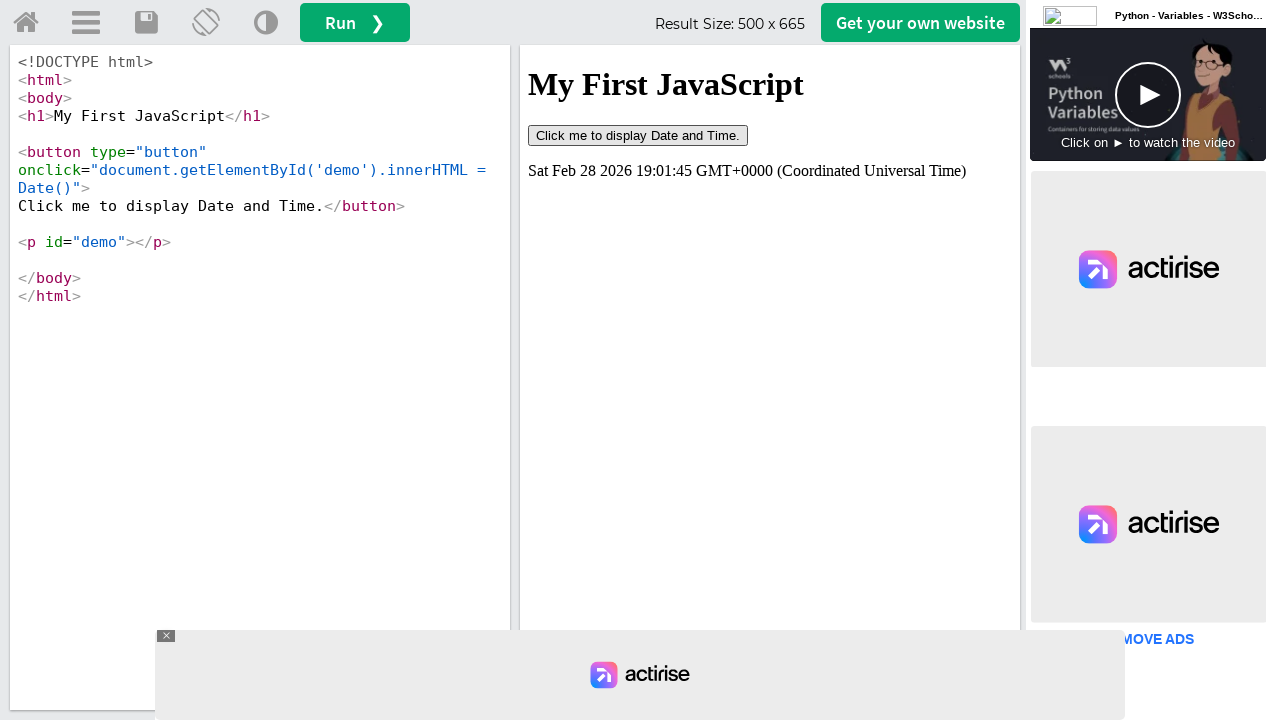

Waited 2 seconds for button action to complete
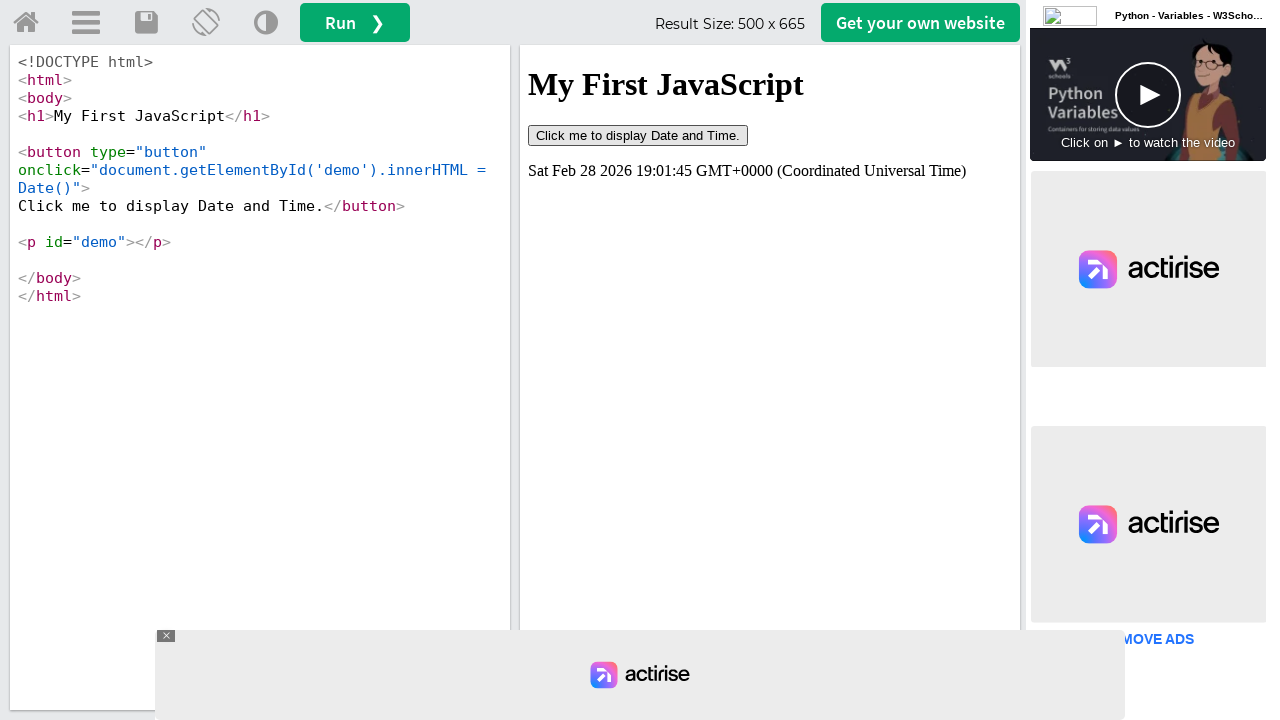

Clicked 4th navigation link in main content after switching back from iframe at (266, 23) on a[href='javascript:void(0);'] >> nth=3
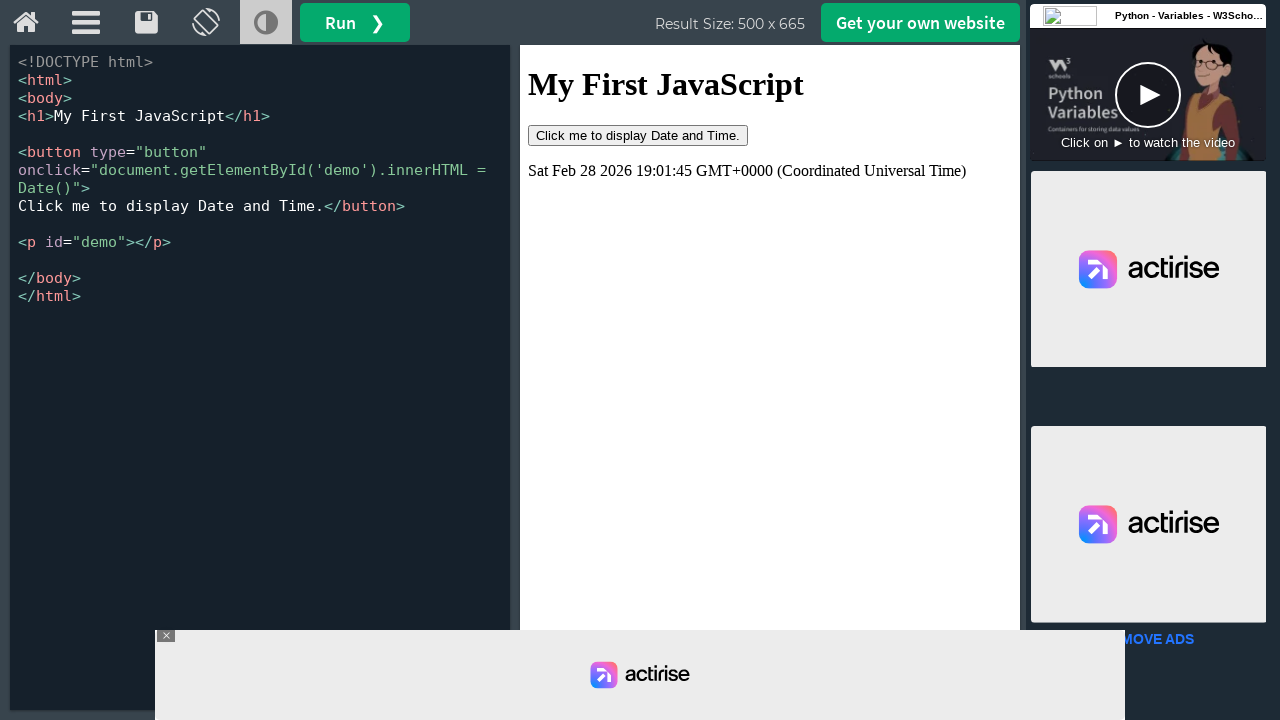

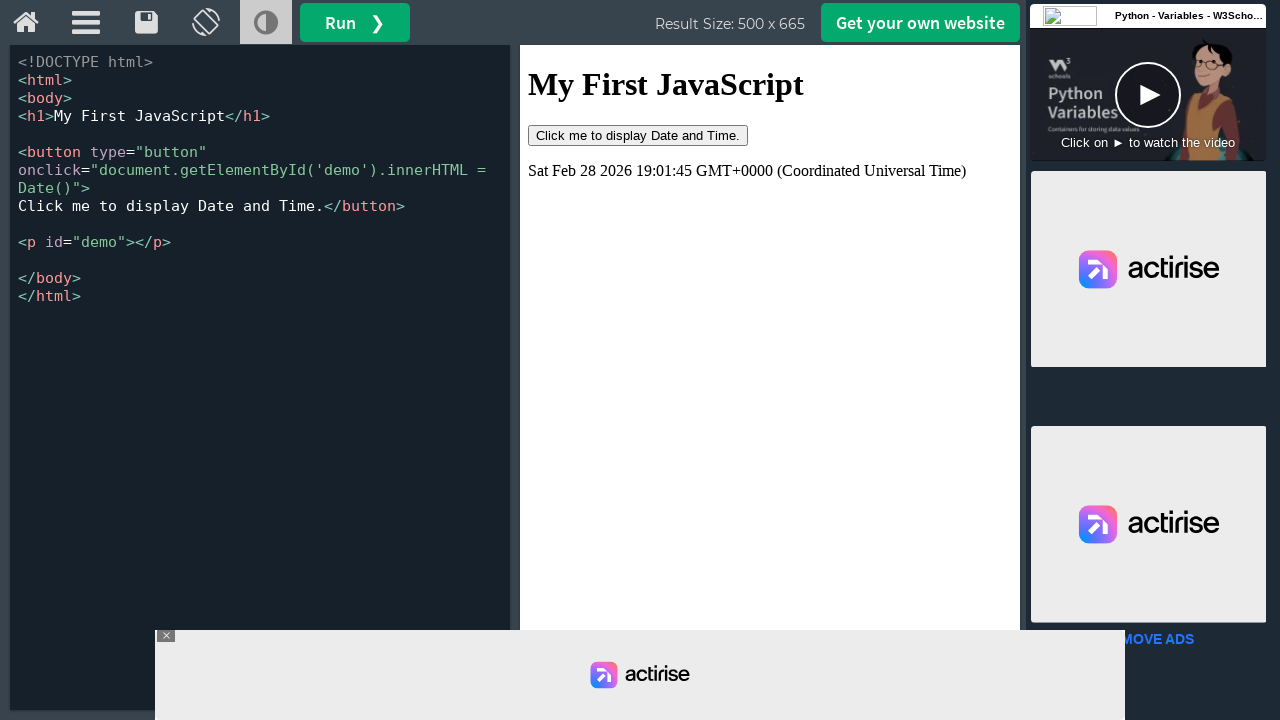